Tests complete shopping cart flow by searching for products, adding Cashews to cart, proceeding to checkout, and placing an order

Starting URL: https://rahulshettyacademy.com/seleniumPractise/#/

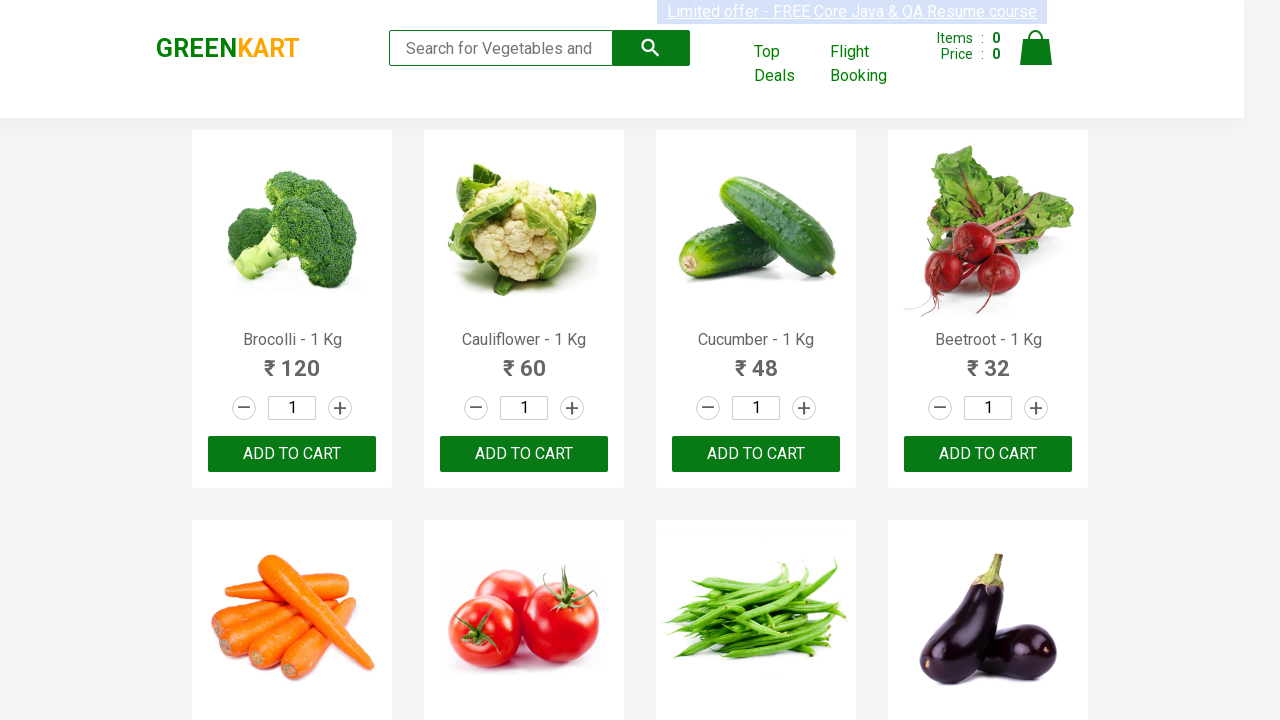

Filled search box with 'ca' to search for products on .search-keyword
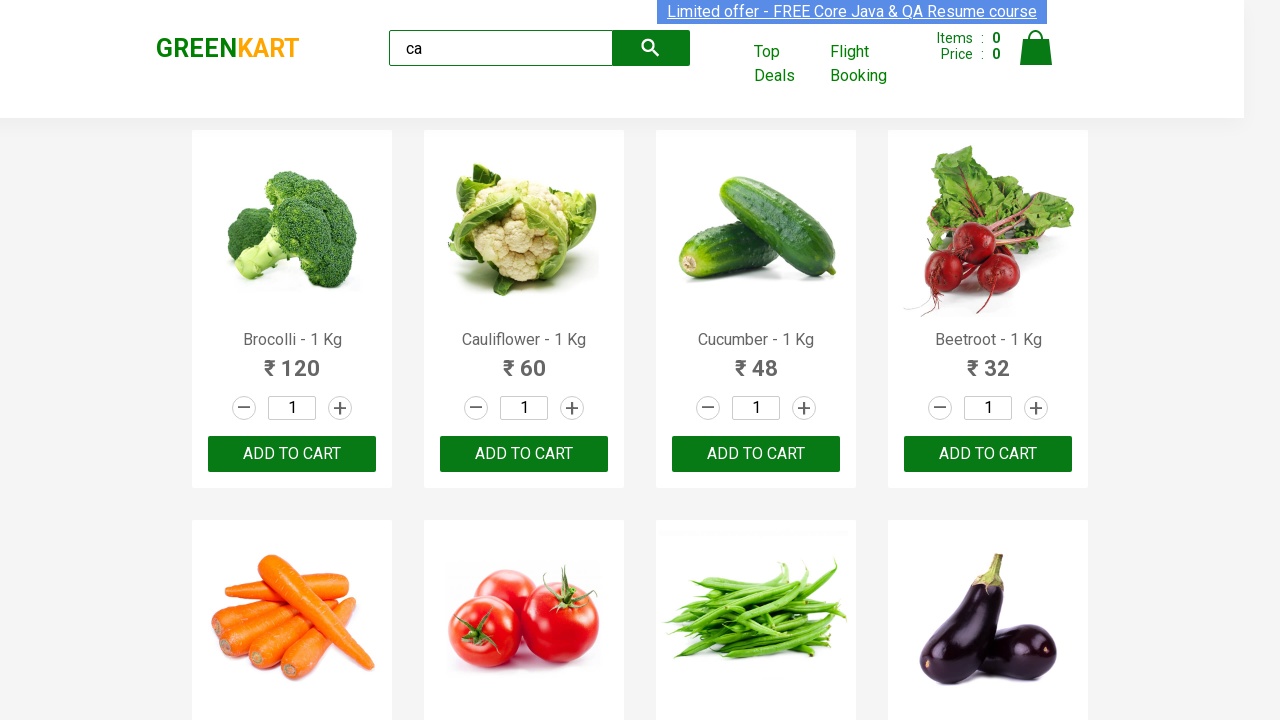

Waited 2 seconds for products to load
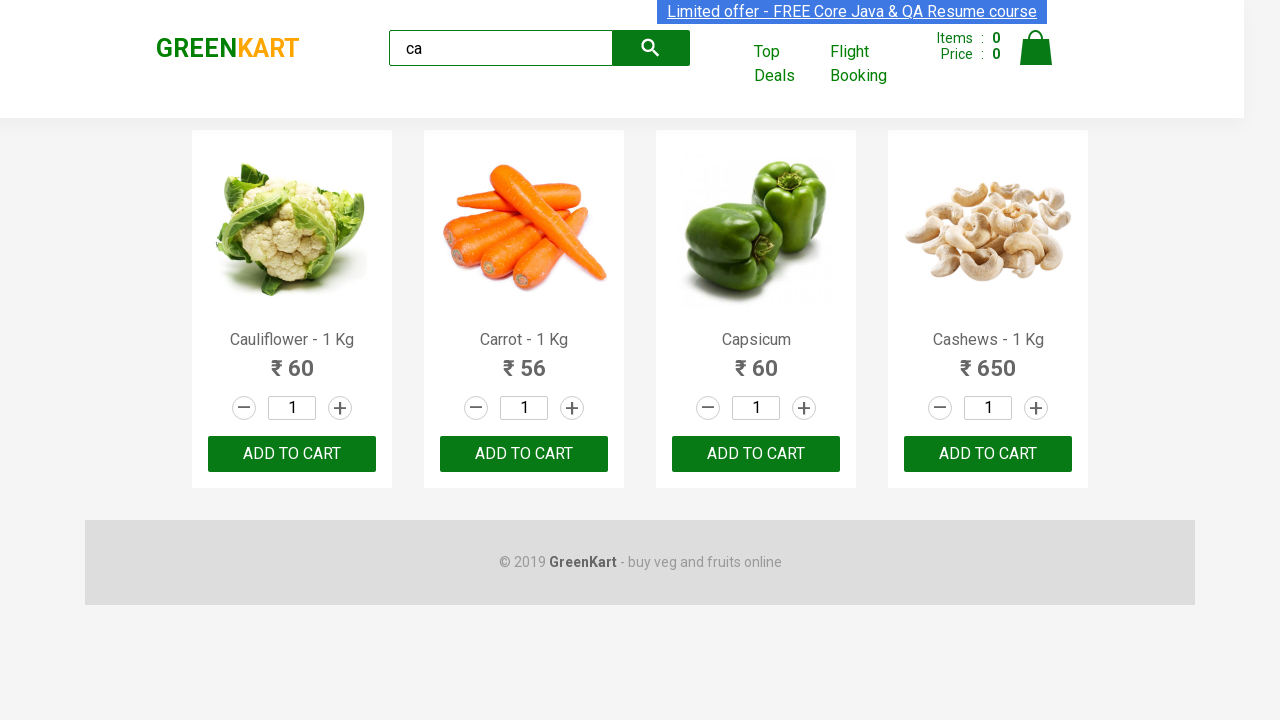

Found 4 products on the page
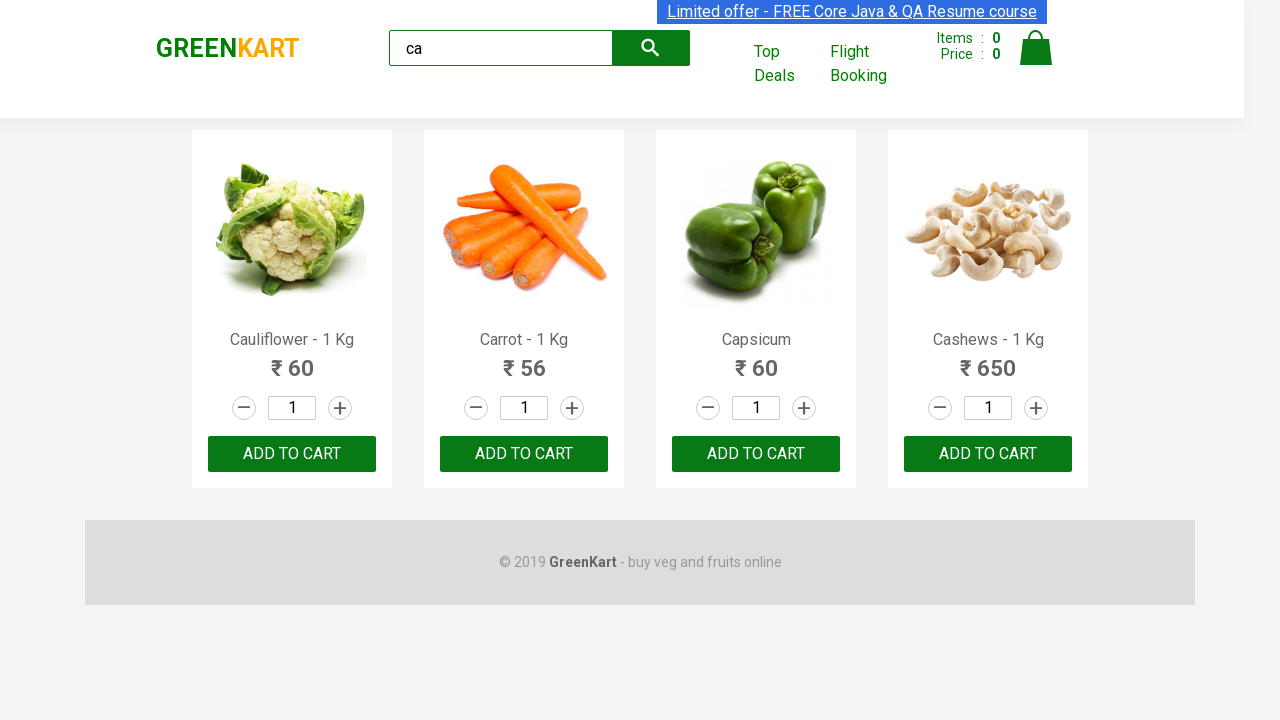

Found Cashews product and clicked 'Add to Cart' button at (988, 454) on .products .product >> nth=3 >> button
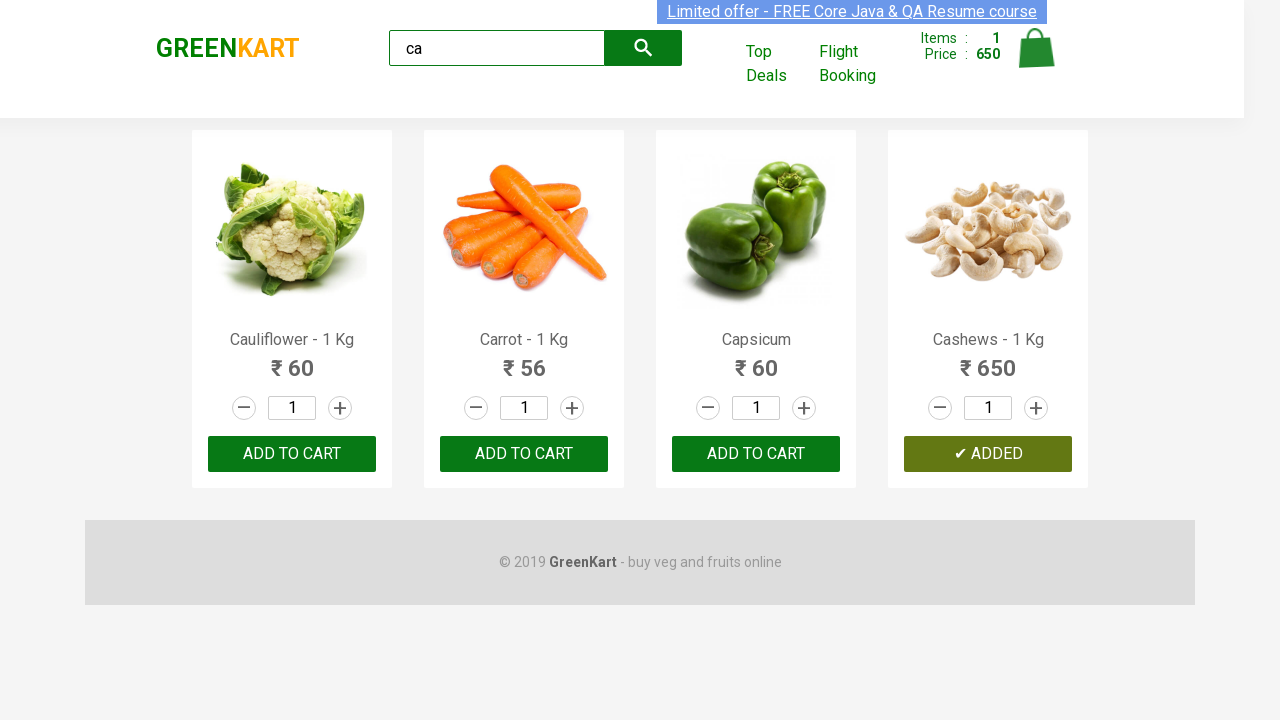

Clicked cart icon to view shopping cart at (1036, 48) on .cart-icon > img
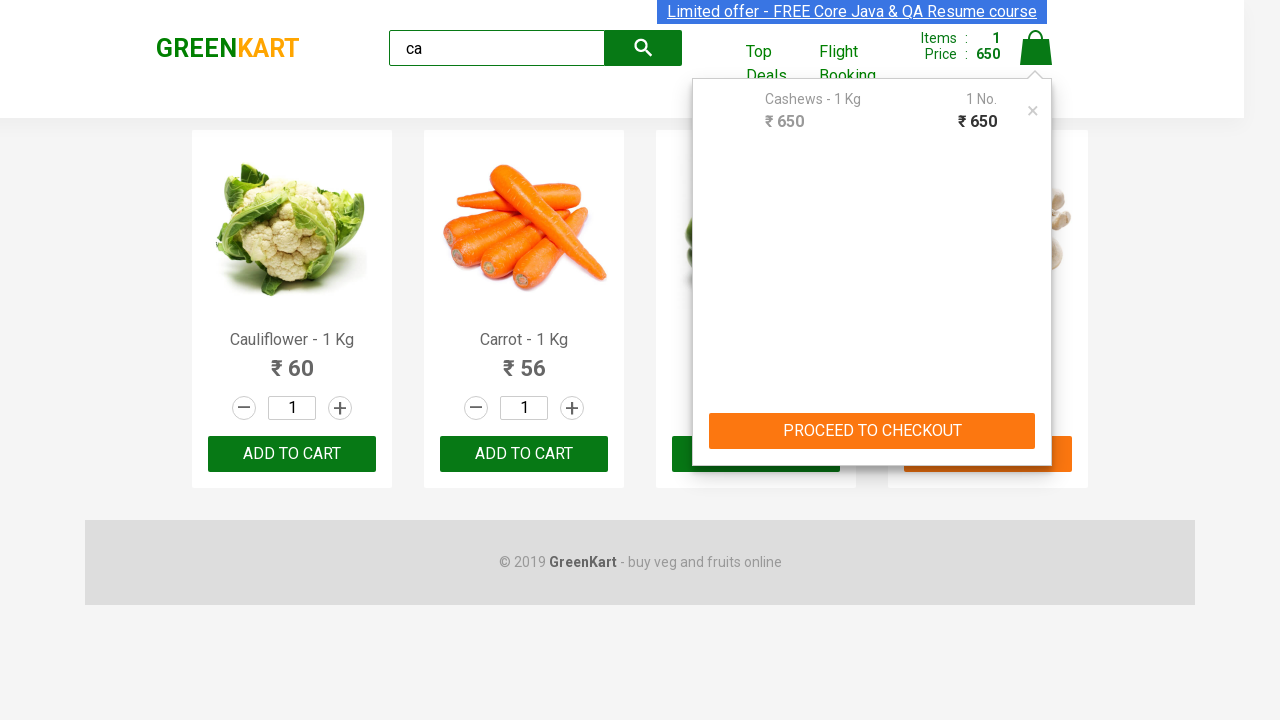

Clicked 'PROCEED TO CHECKOUT' button at (872, 431) on text=PROCEED TO CHECKOUT
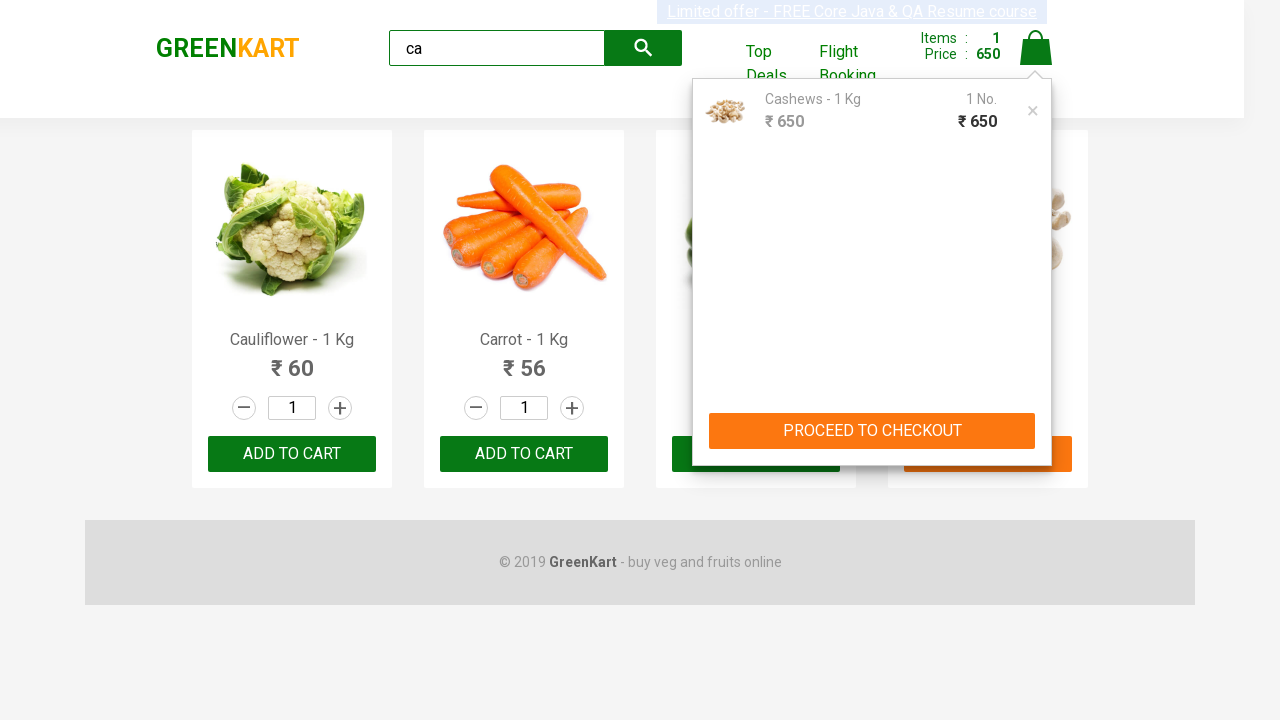

Clicked 'Place Order' button to complete the purchase at (1036, 420) on text=Place Order
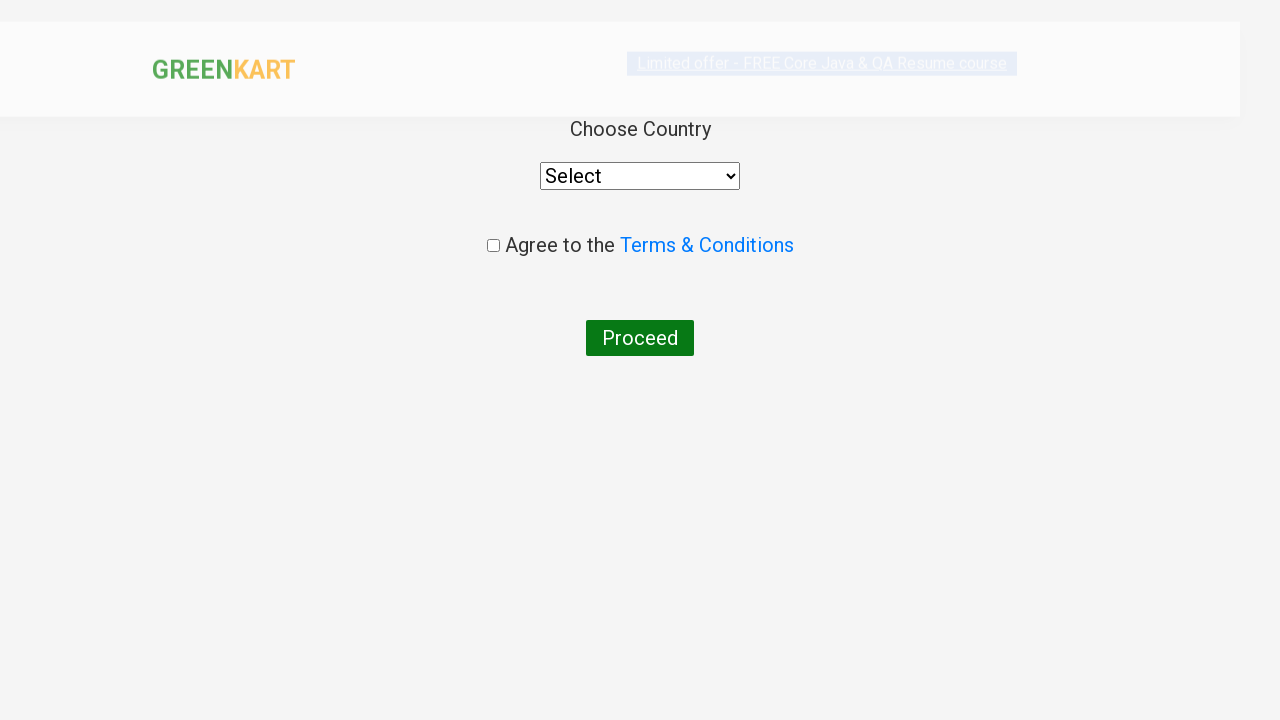

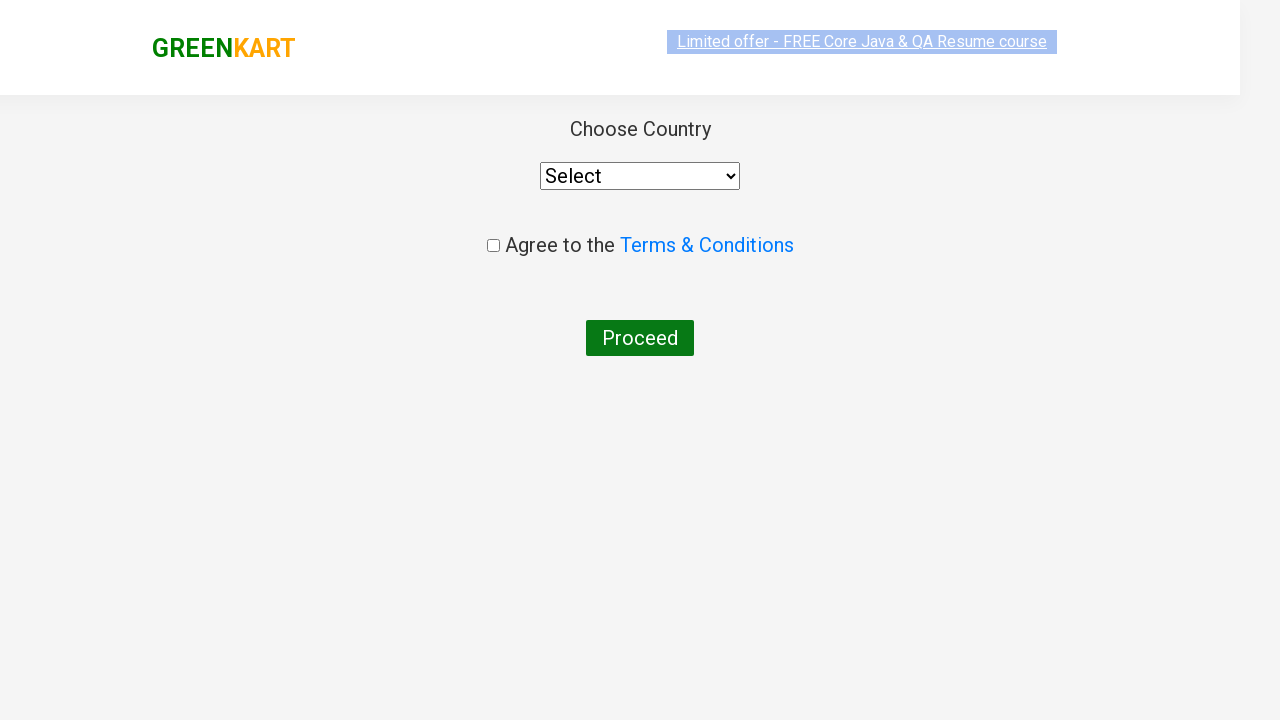